Tests that the library page loads correctly and displays the library membership input table element

Starting URL: https://gnps.ucsd.edu/ProteoSAFe/libraries.jsp?test=true

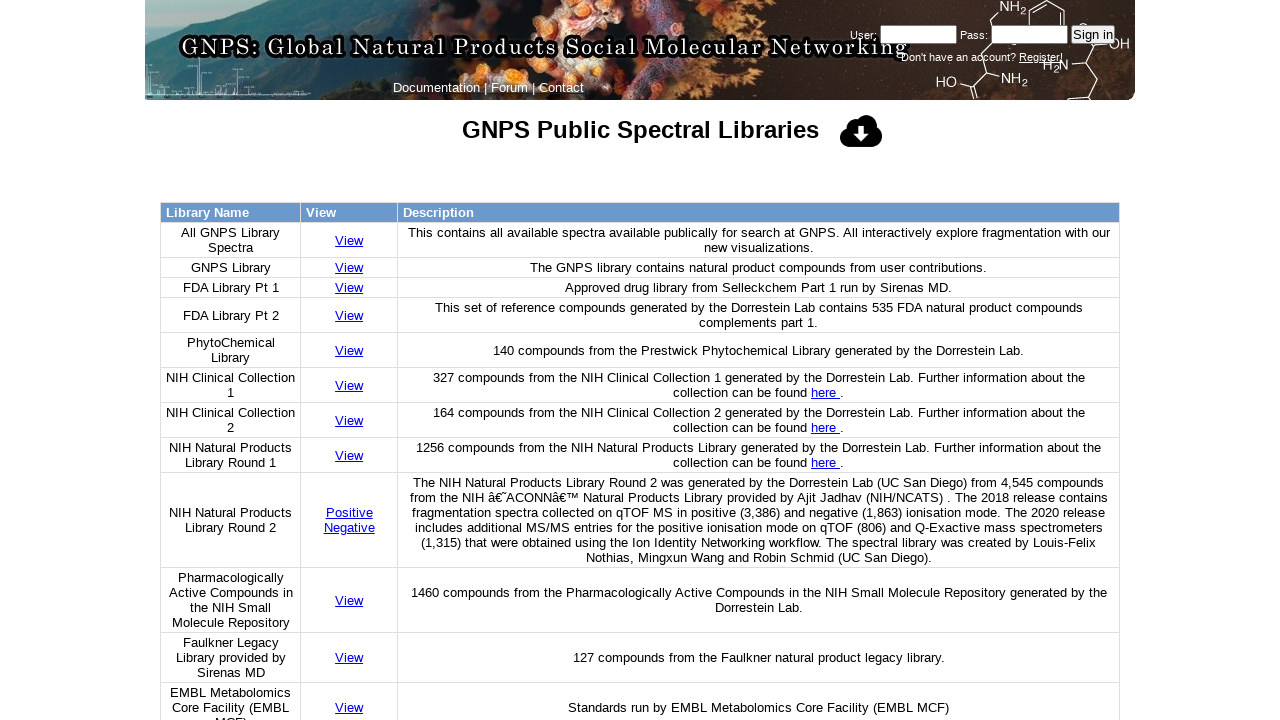

Navigated to library page at https://gnps.ucsd.edu/ProteoSAFe/libraries.jsp?test=true
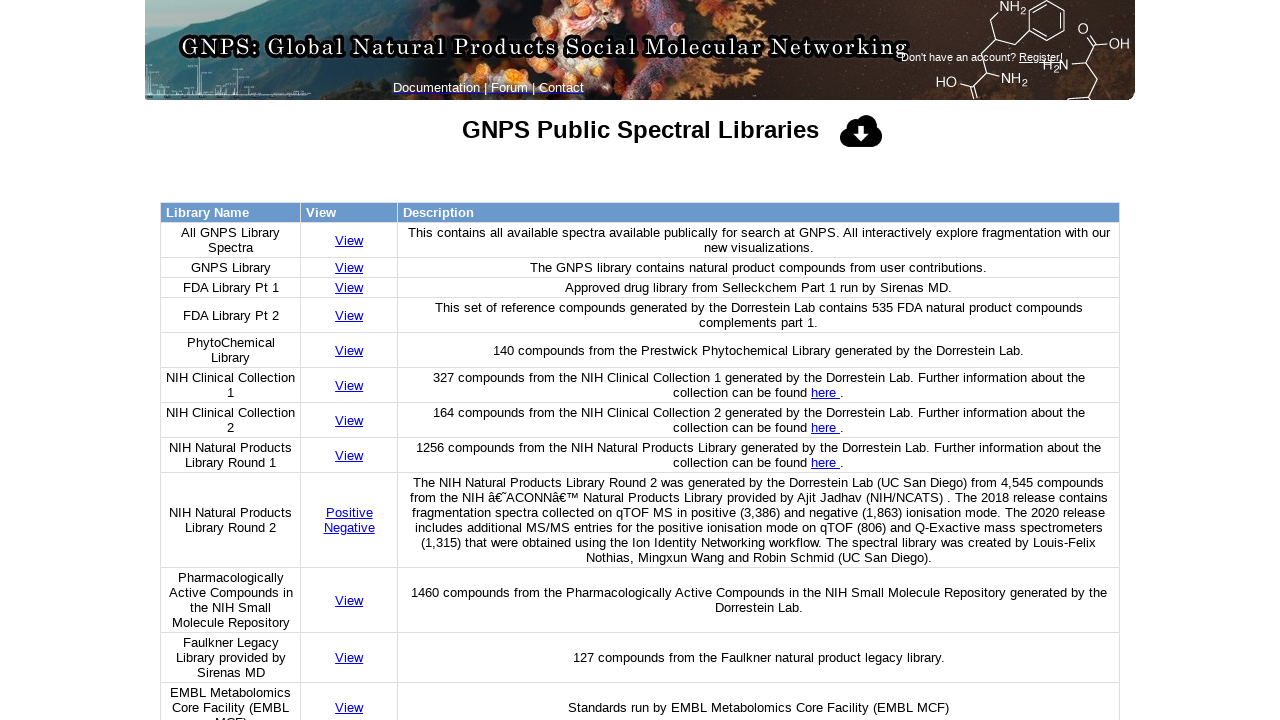

Library membership input table element loaded successfully
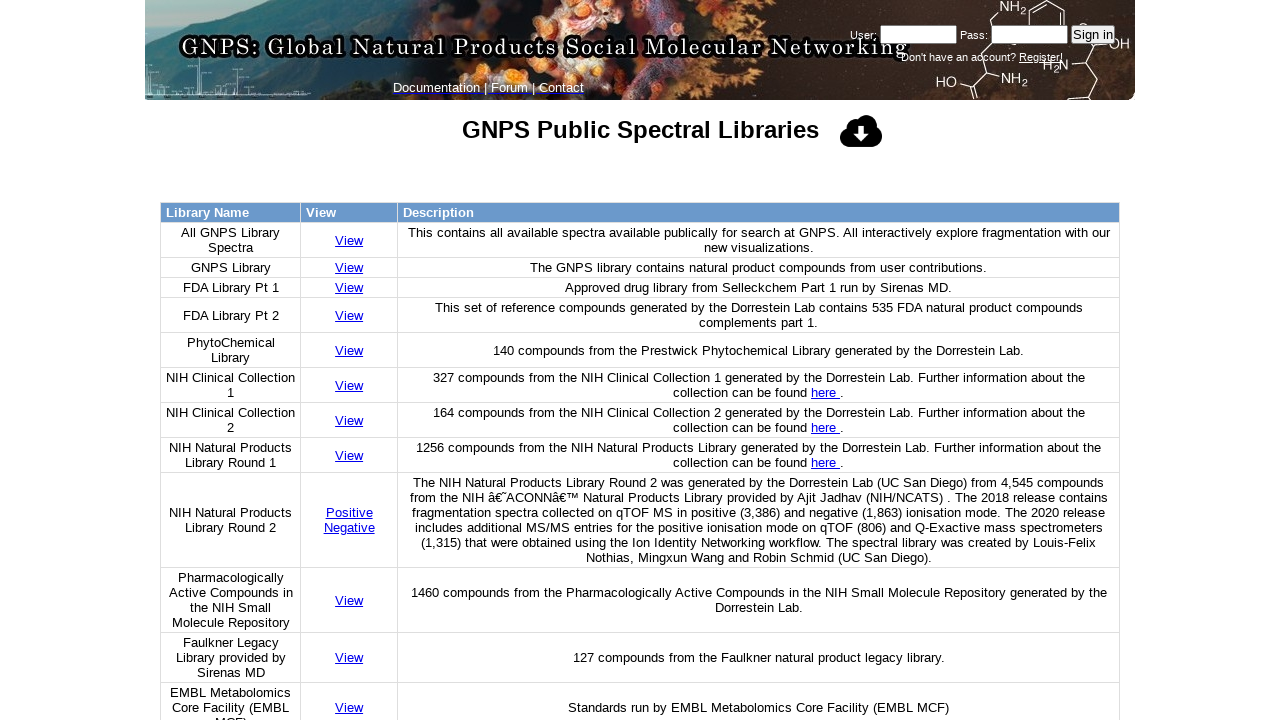

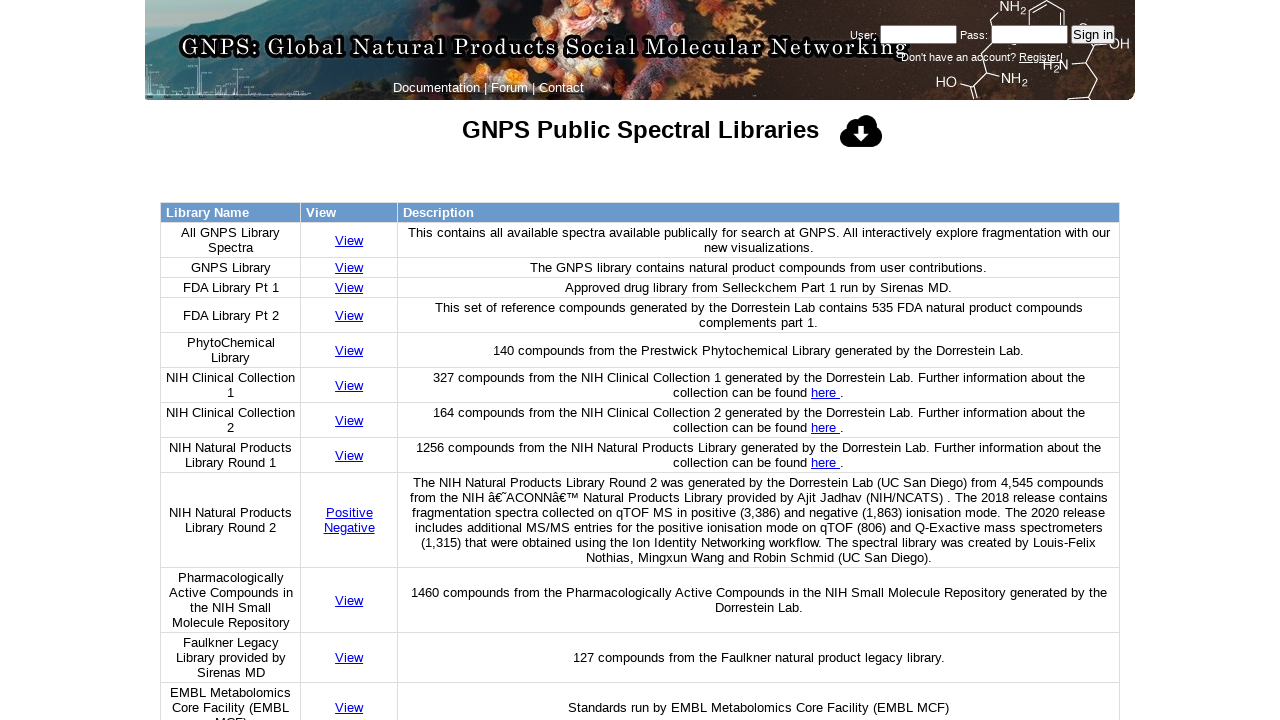